Tests finding a link by calculating a mathematical expression (pi^e * 10000), clicking it, then filling out a form with personal information (first name, last name, city, country) and submitting it.

Starting URL: http://suninjuly.github.io/find_link_text

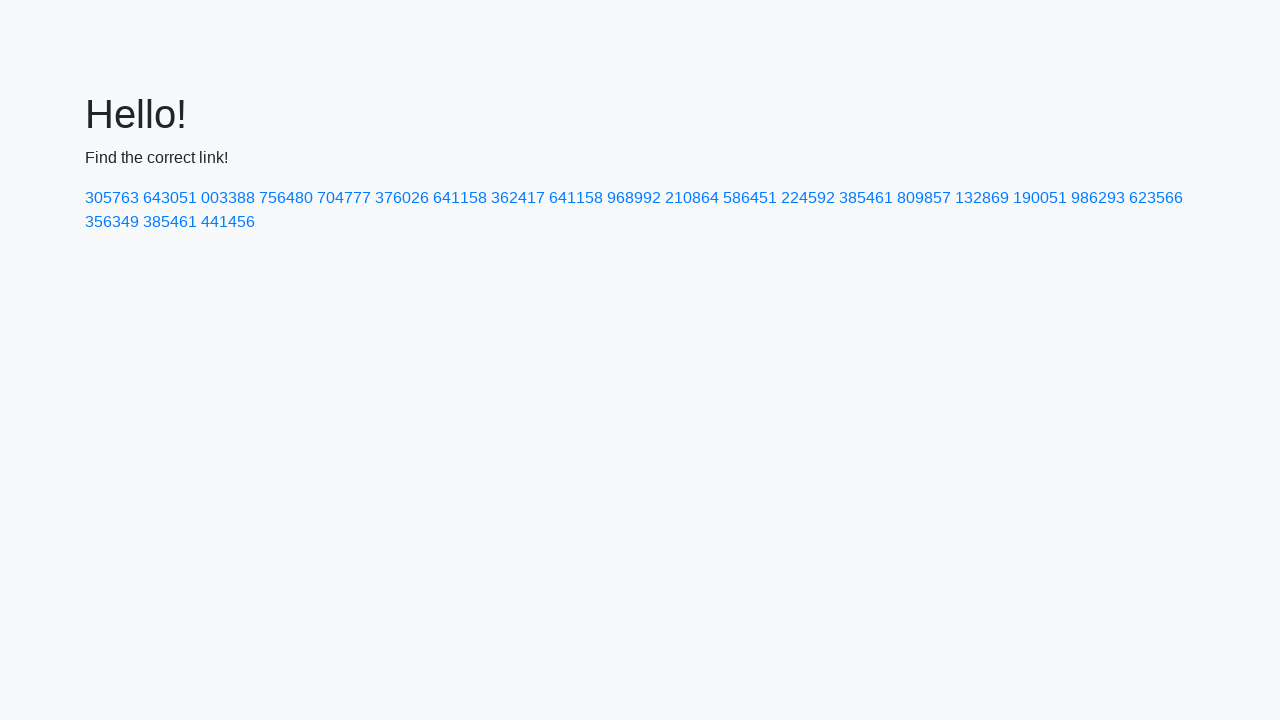

Calculated mathematical expression (pi^e * 10000) to get link text value
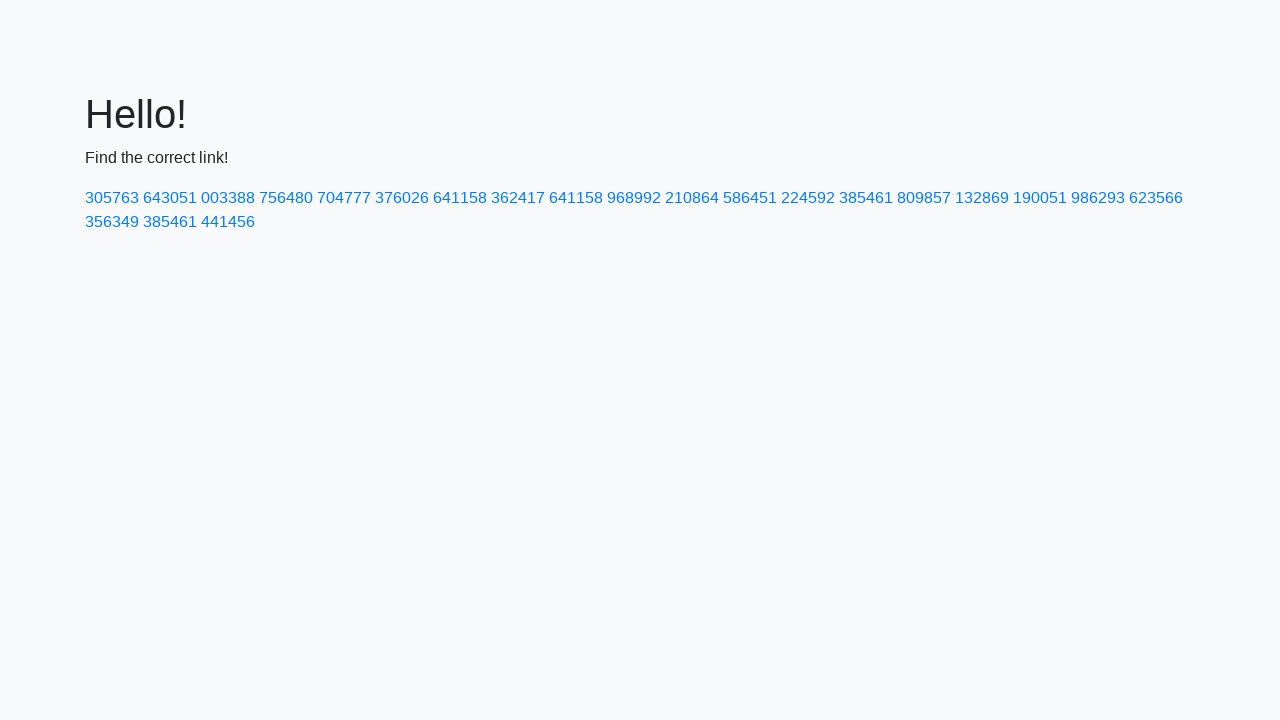

Clicked link with text '224592' at (808, 198) on a:text('224592')
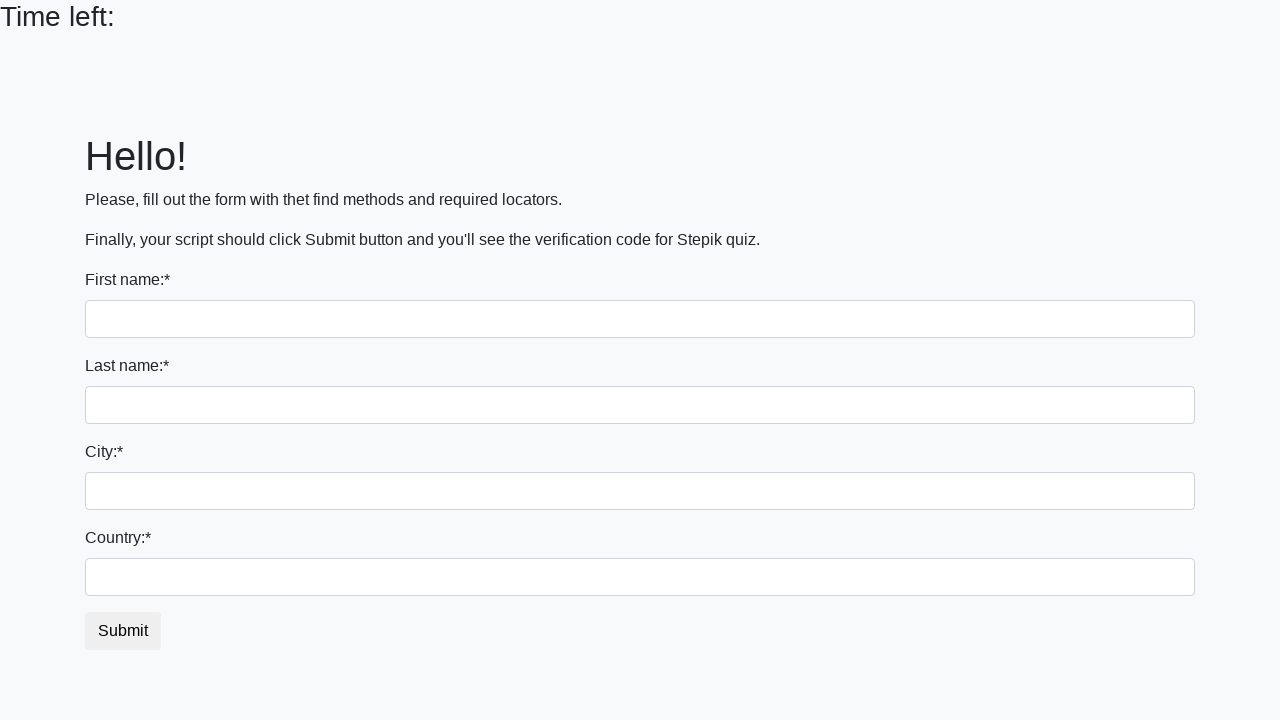

Filled first name field with 'Ivan' on input
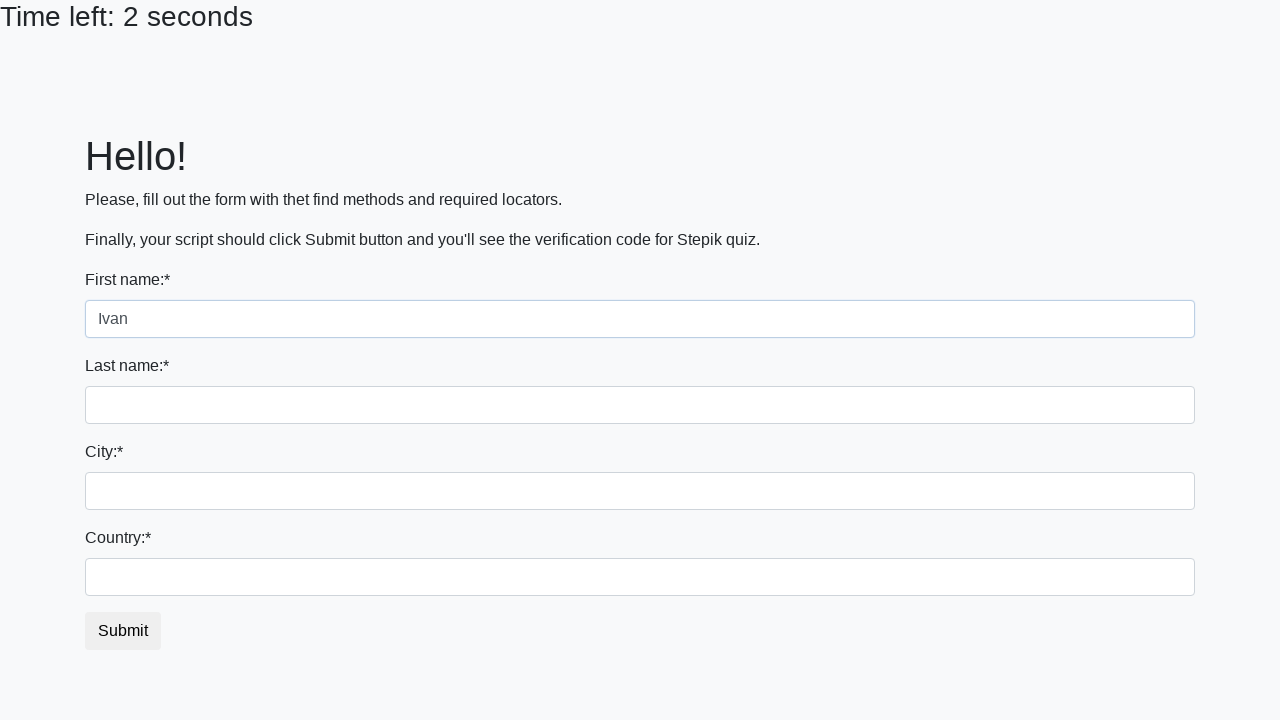

Filled last name field with 'Petrov' on input[name='last_name']
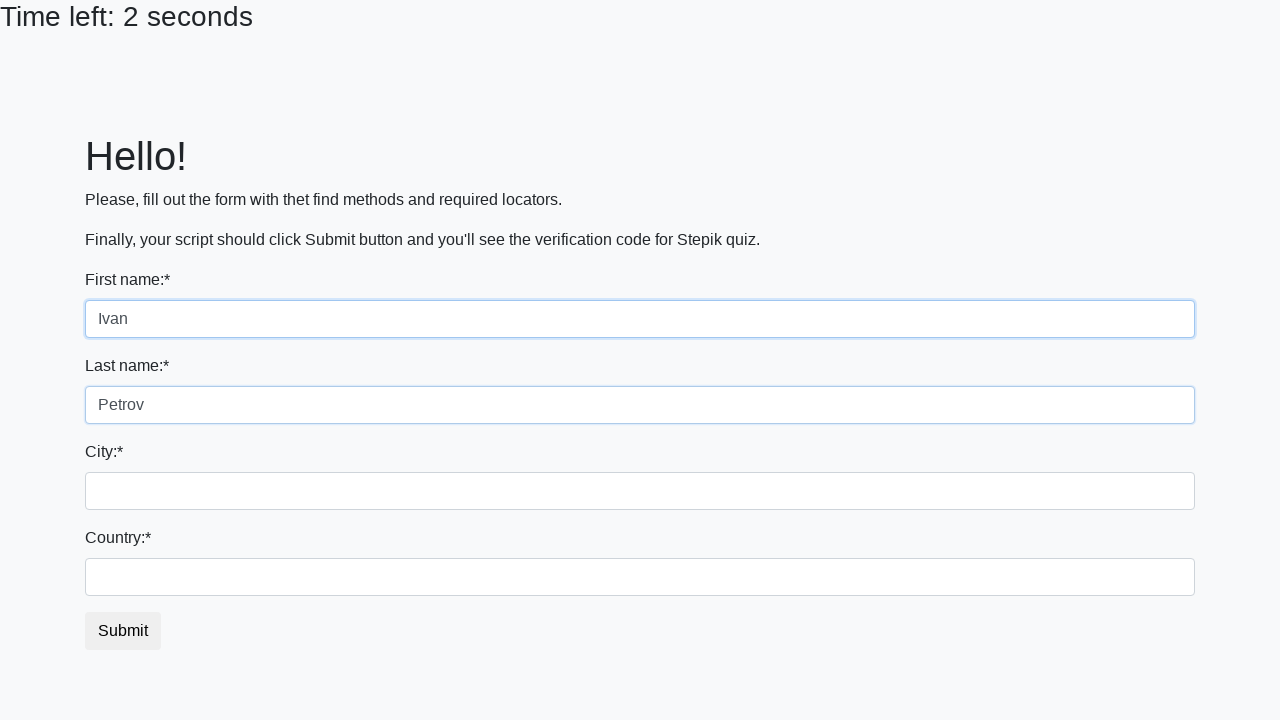

Filled city field with 'Smolensk' on .city
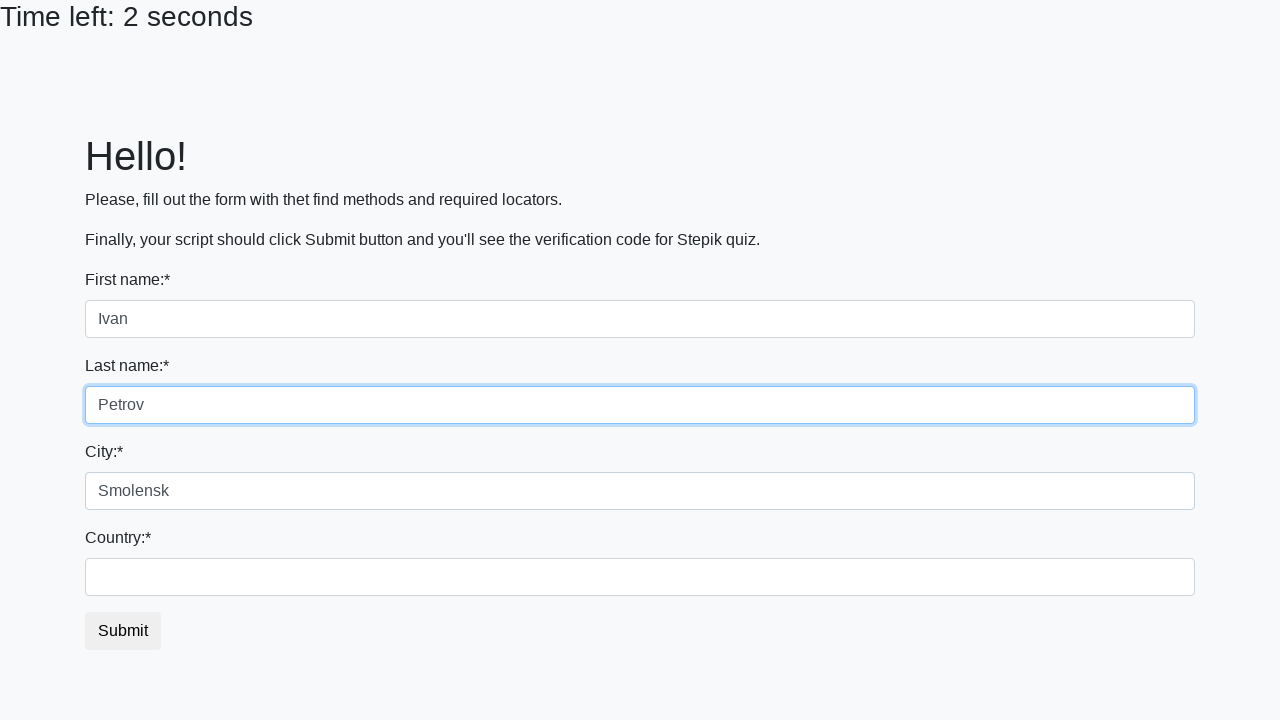

Filled country field with 'Russia' on #country
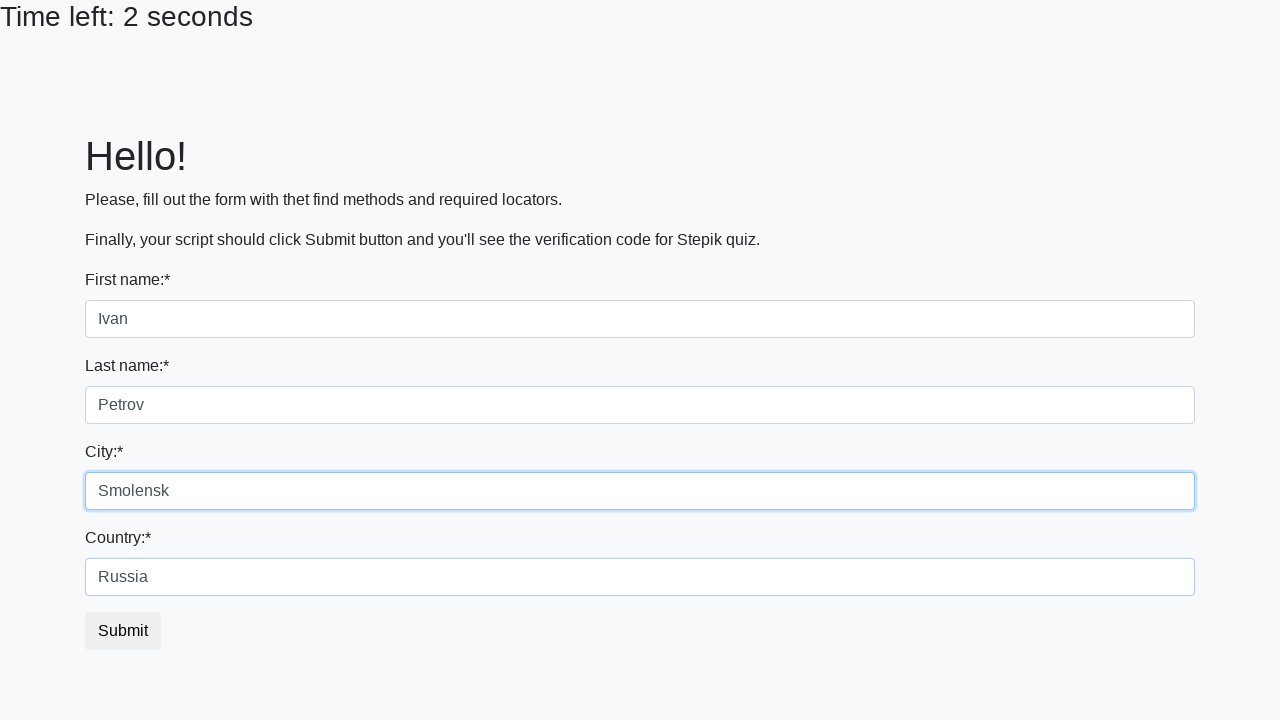

Clicked submit button to complete form submission at (123, 631) on button.btn
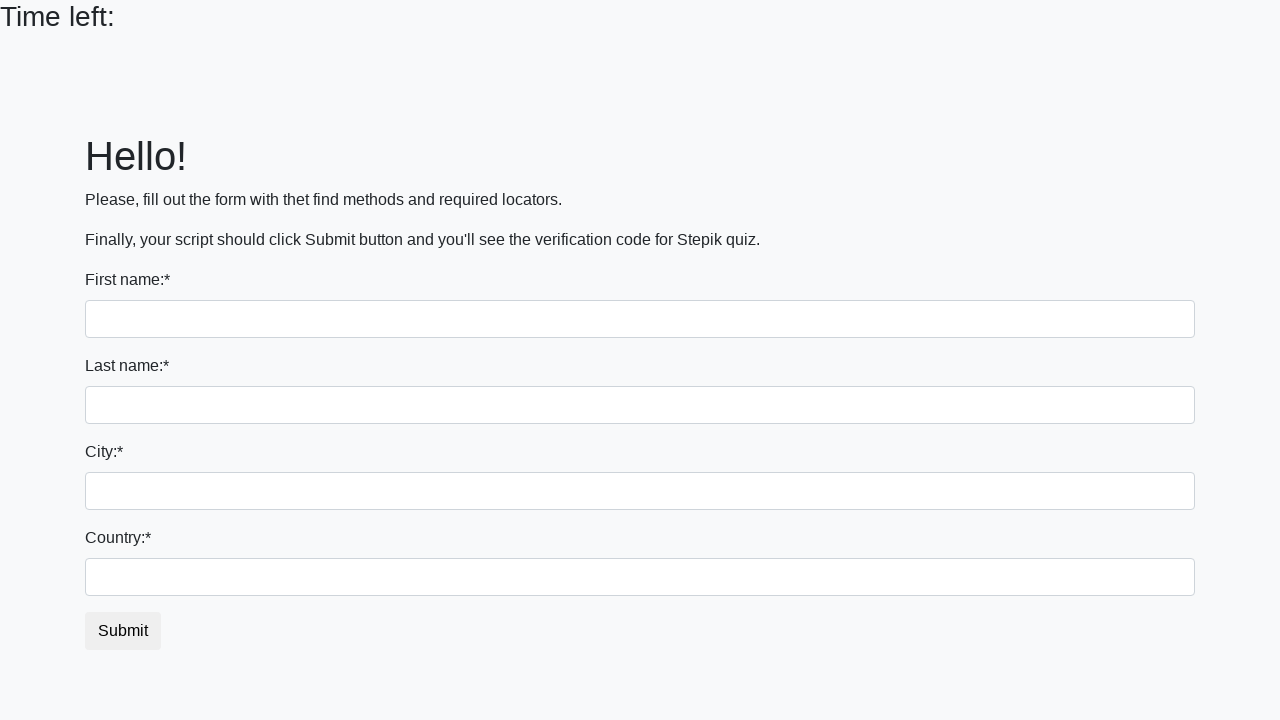

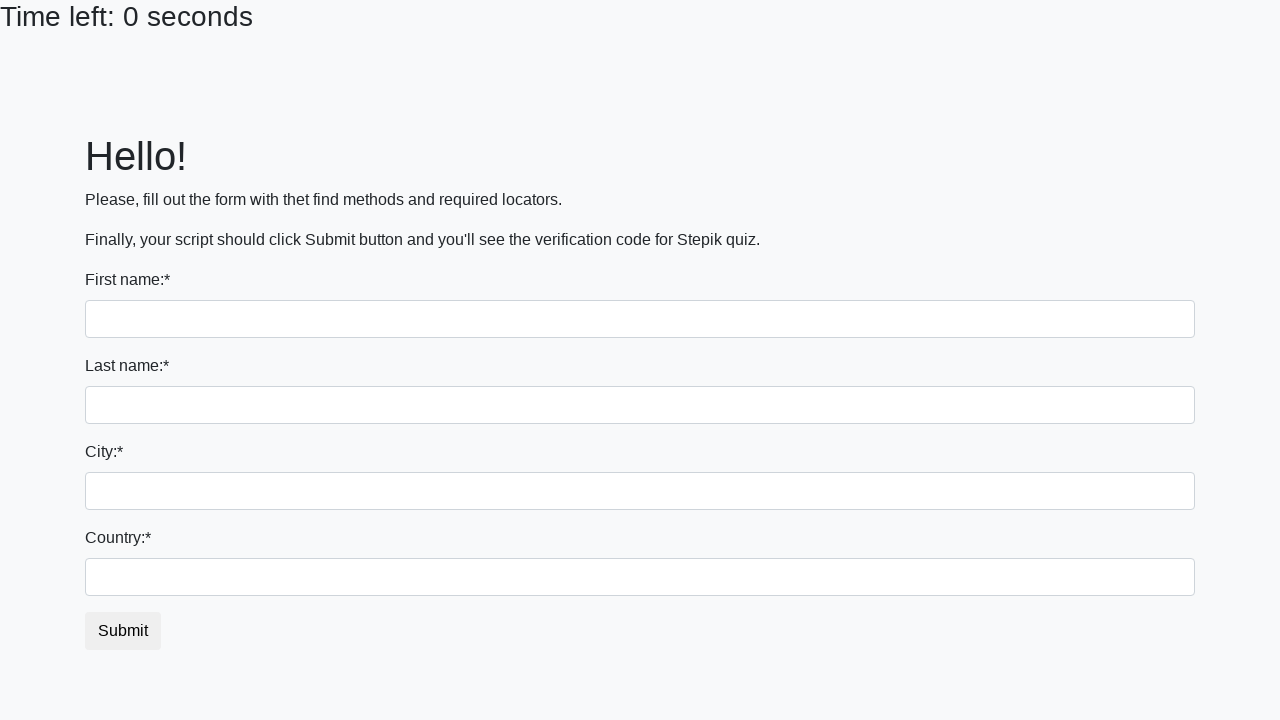